Tests checkbox functionality by clicking on two checkbox inputs (Pen and Book accessories) on a test page

Starting URL: https://omayo.blogspot.com/

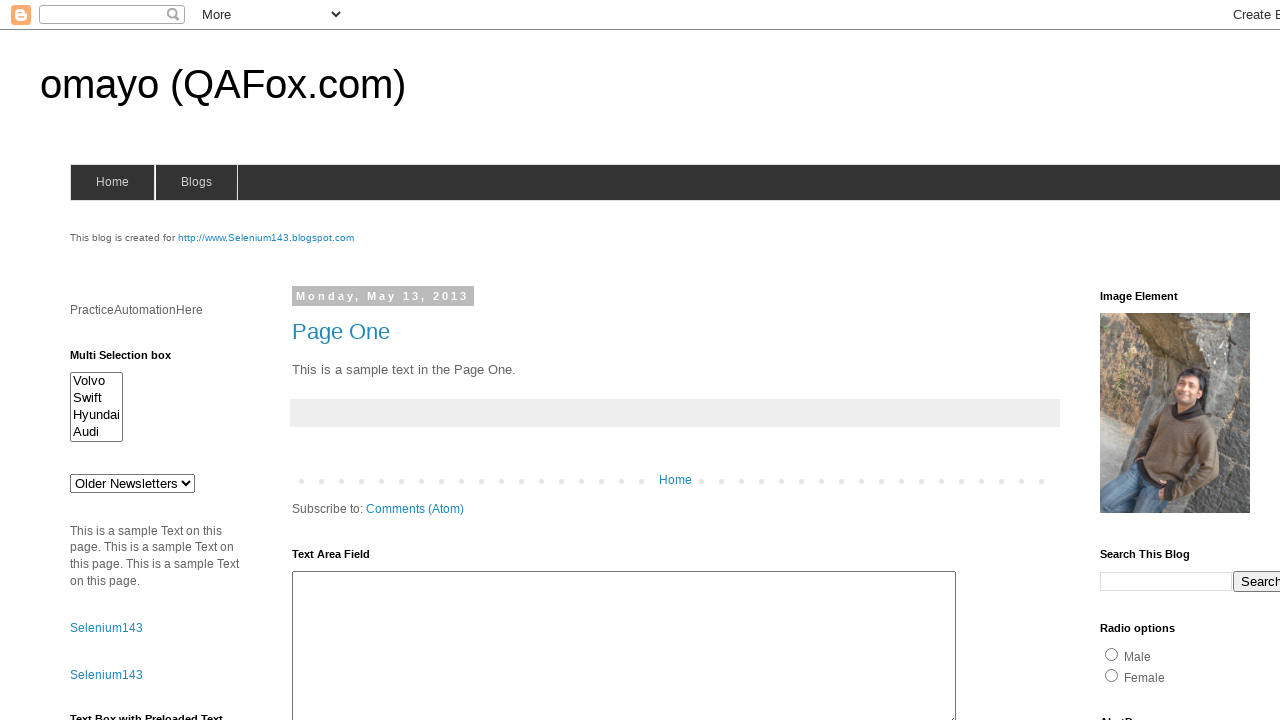

Clicked on Pen checkbox at (1136, 360) on input[value='Pen'][name='accessories']
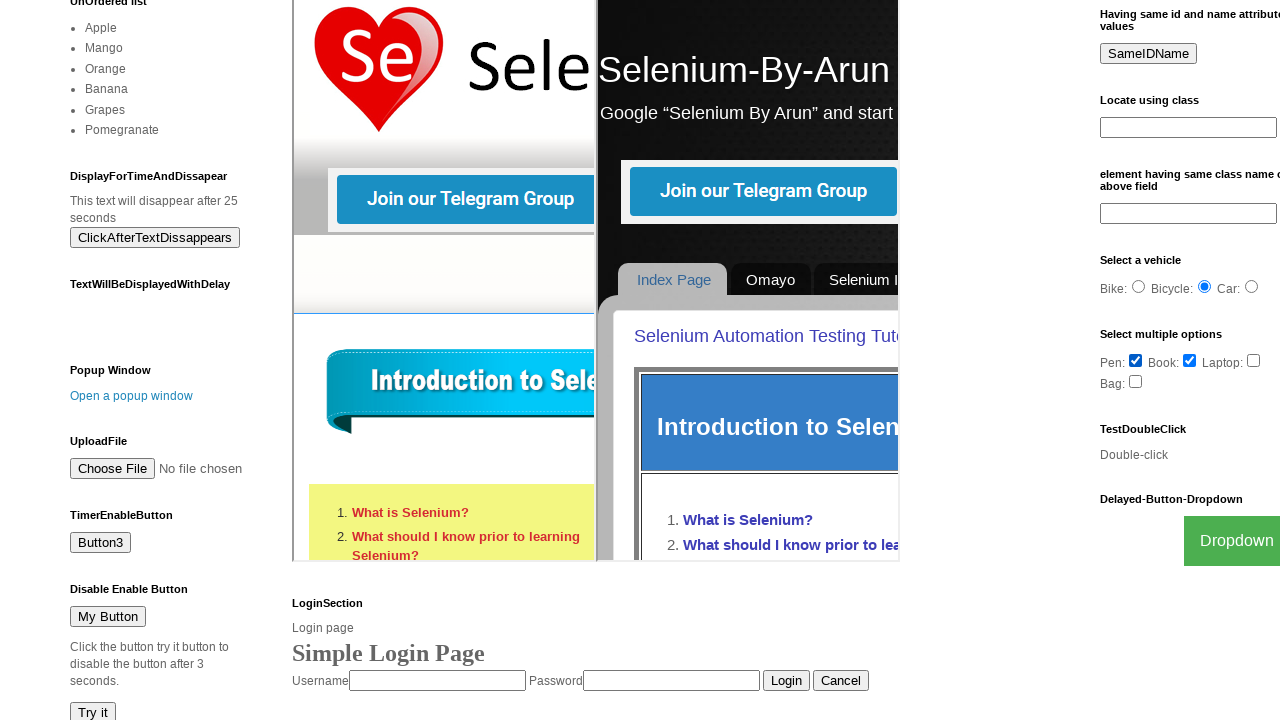

Waited 500ms for interaction
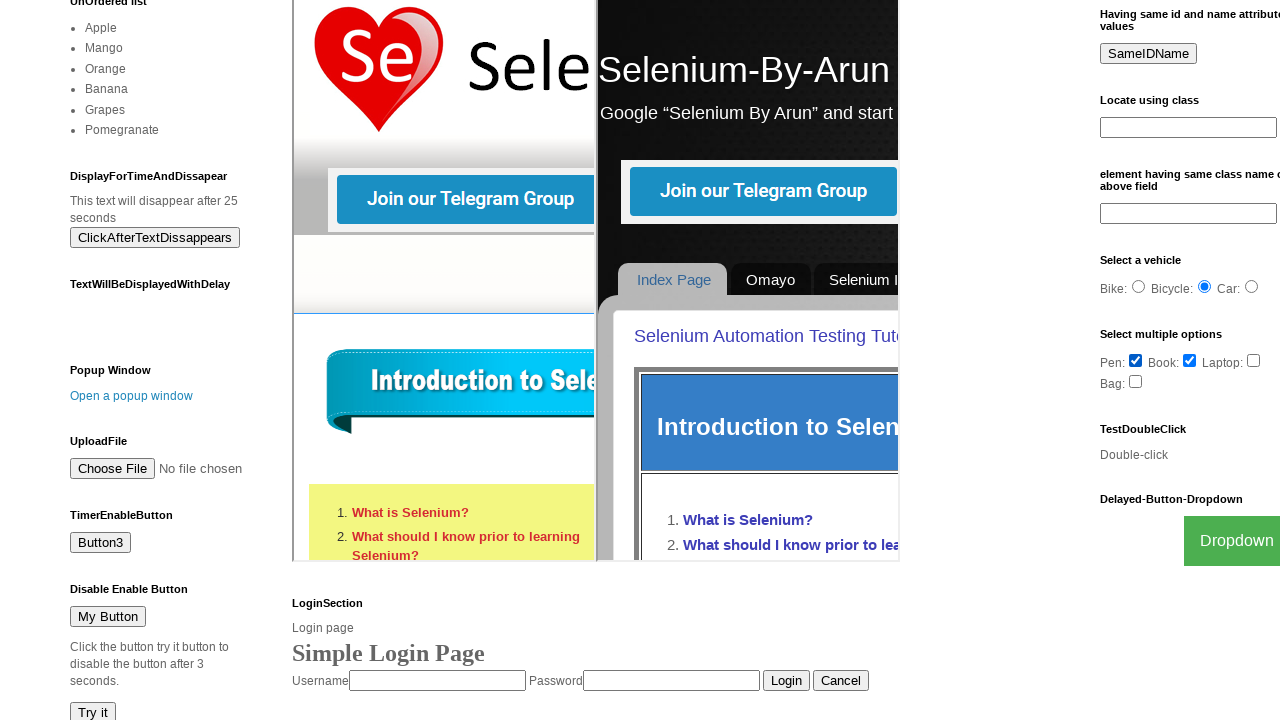

Clicked on Book checkbox at (1190, 360) on input[value='Book'][name='accessories']
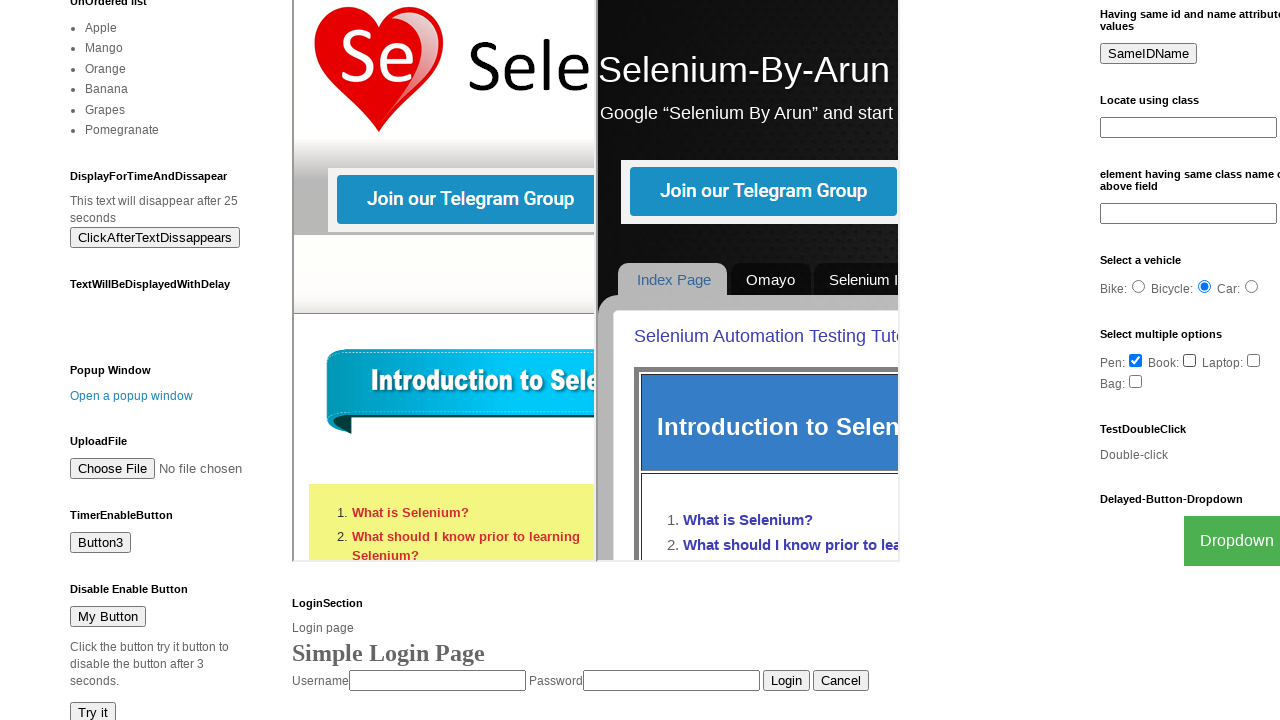

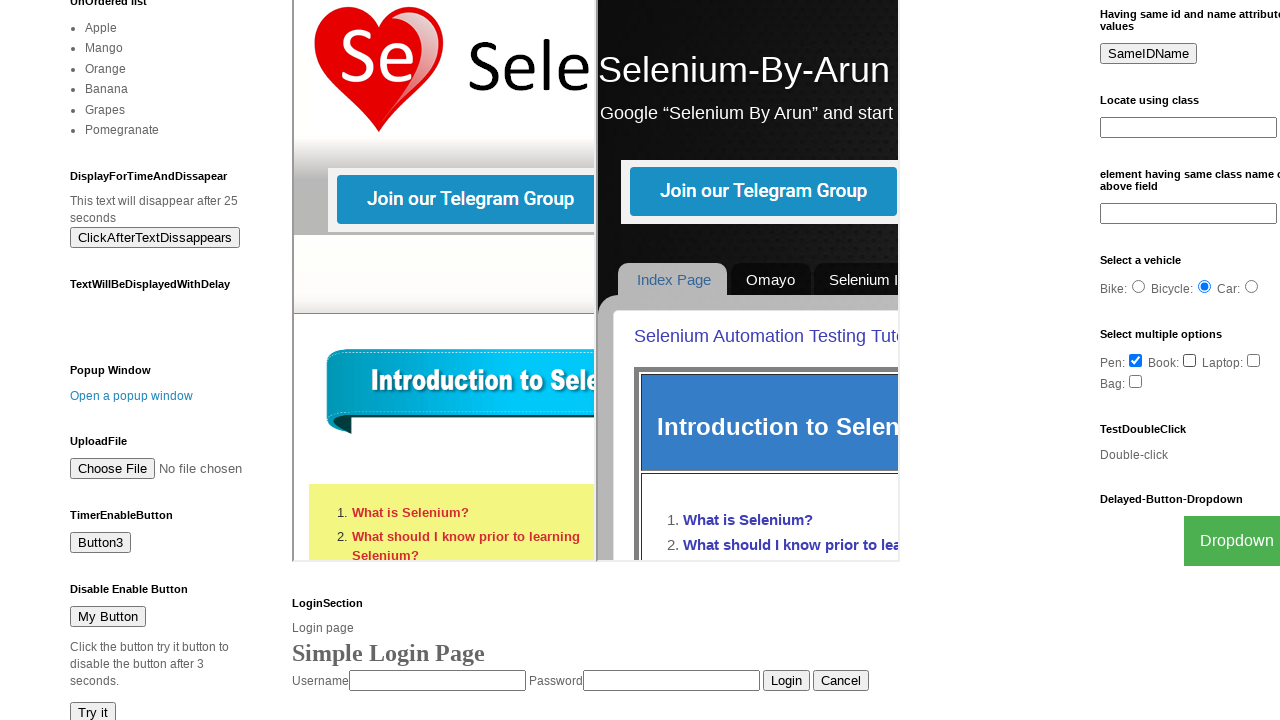